Checks three feature checkboxes (remote testing, parallel testing, analysis) and verifies each is checked

Starting URL: https://devexpress.github.io/testcafe/example/

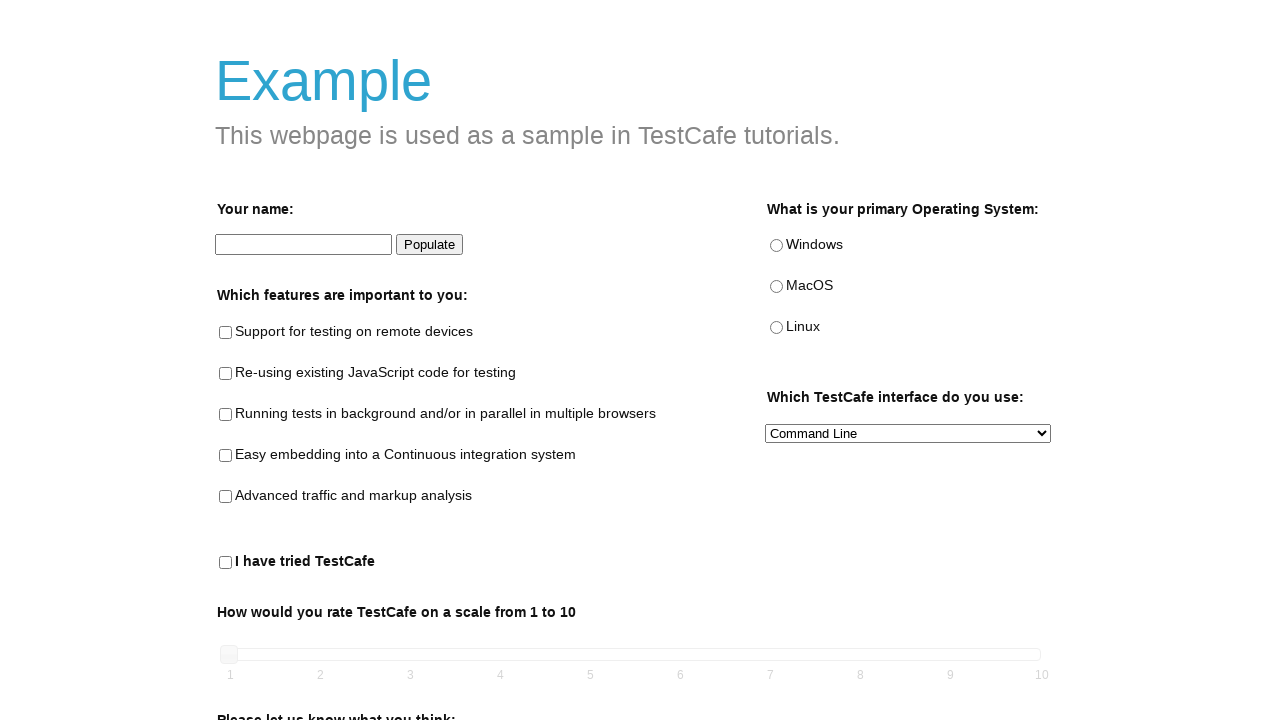

Checked remote testing checkbox at (226, 333) on internal:testid=[data-testid="remote-testing-checkbox"s]
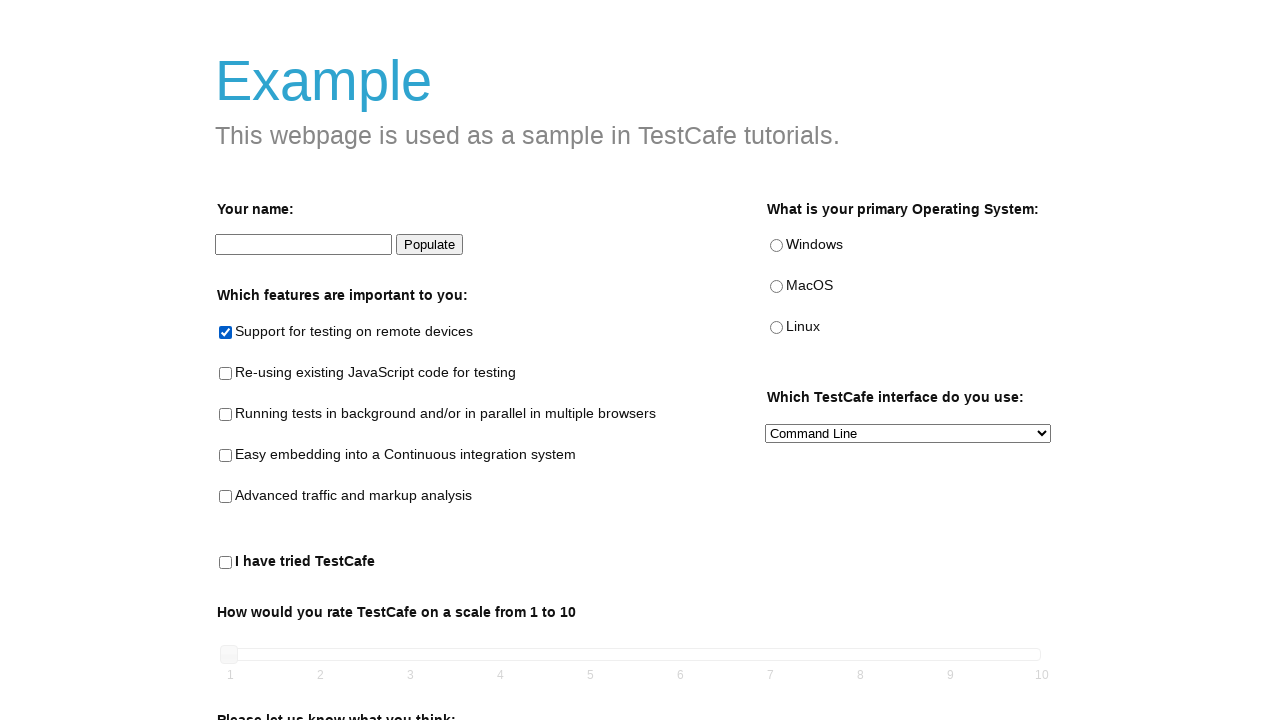

Checked parallel testing checkbox at (226, 415) on internal:testid=[data-testid="parallel-testing-checkbox"s]
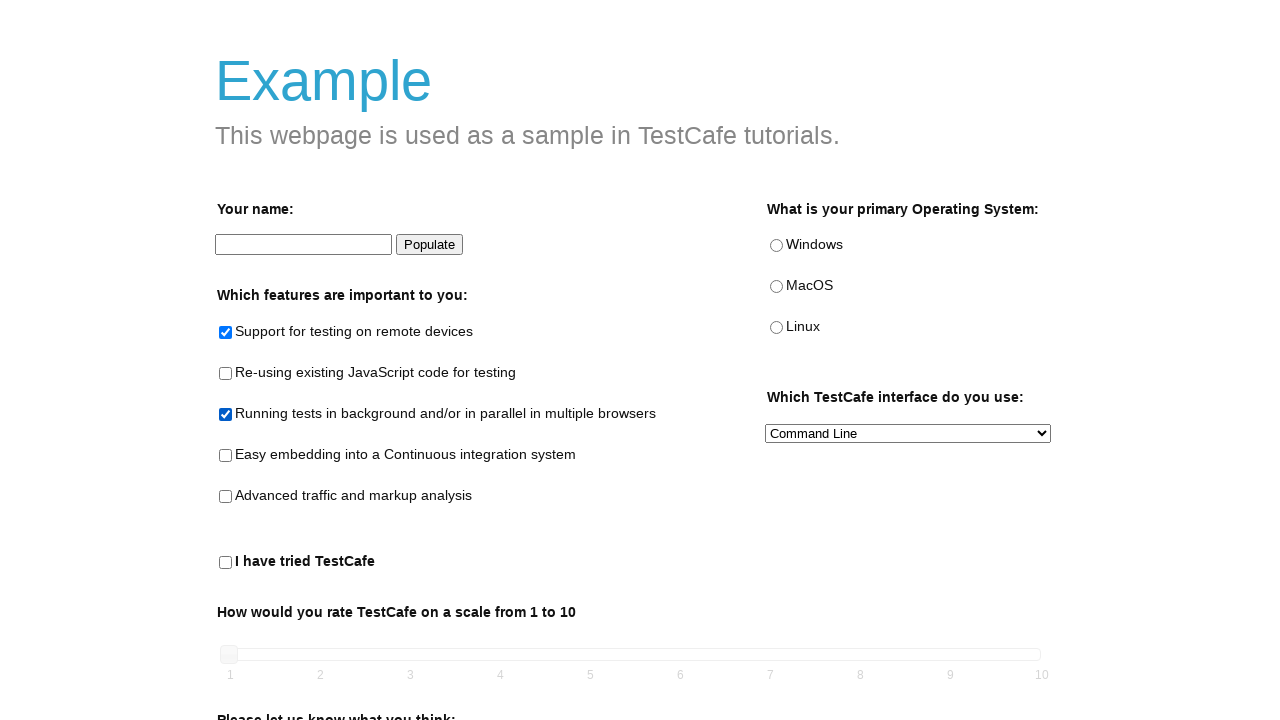

Checked analysis checkbox at (226, 497) on internal:testid=[data-testid="analysis-checkbox"s]
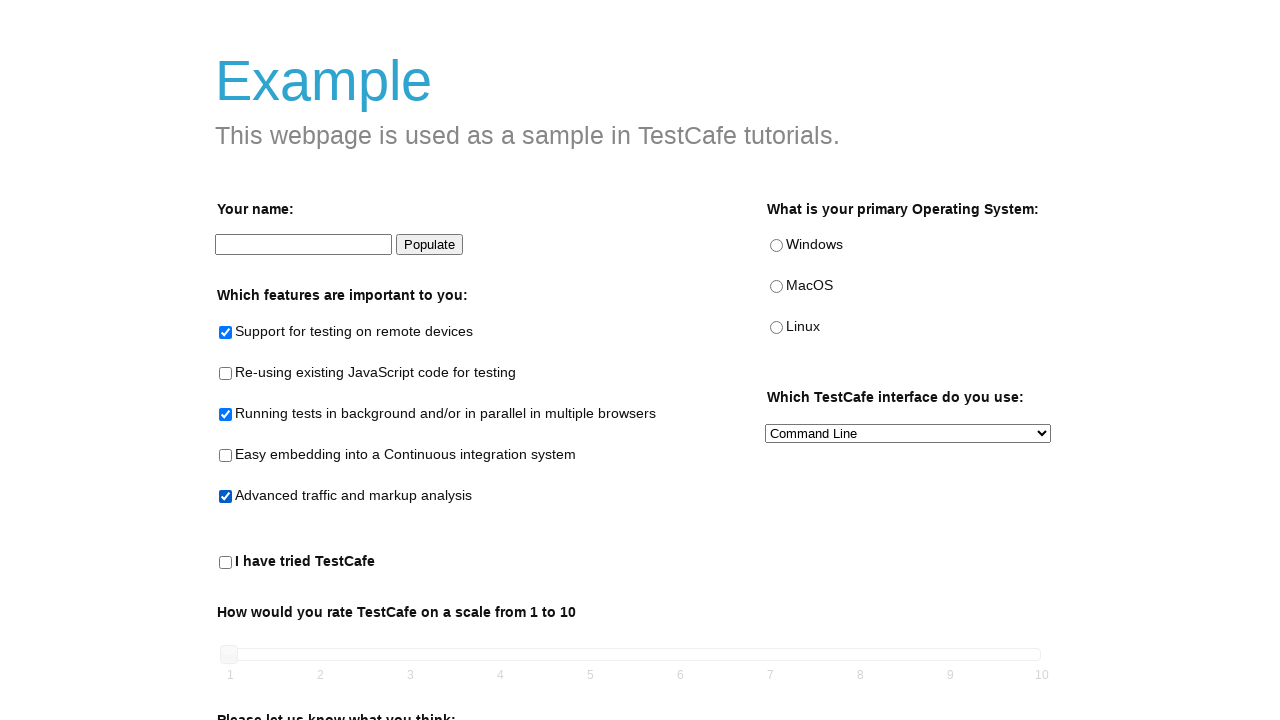

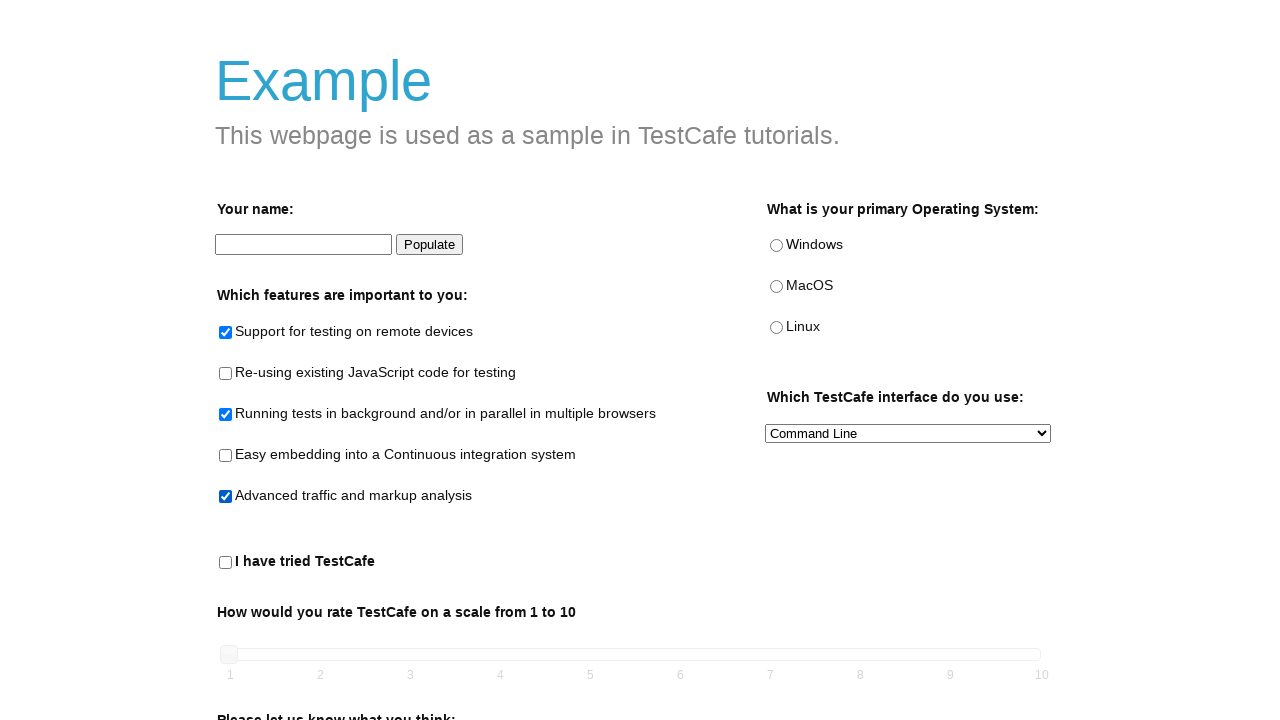